Tests static dropdown selection by selecting an option from a dropdown menu

Starting URL: https://rahulshettyacademy.com/AutomationPractice

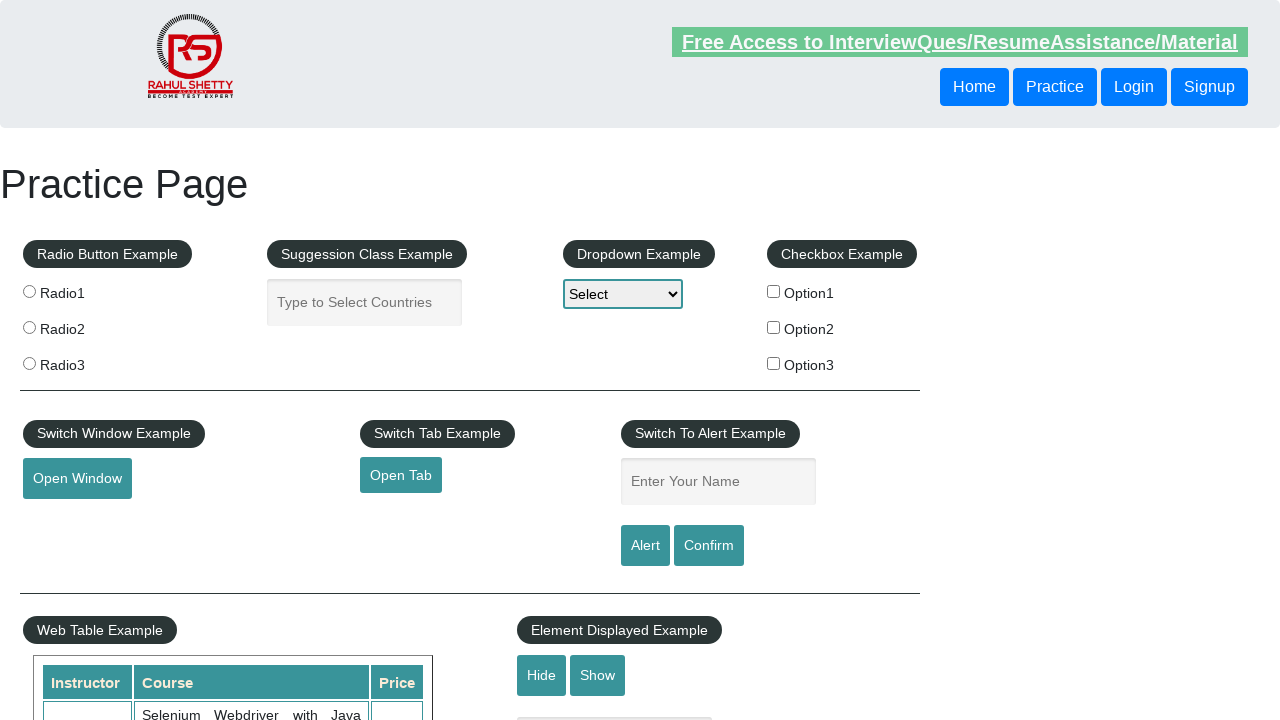

Selected 'option2' from static dropdown menu on select
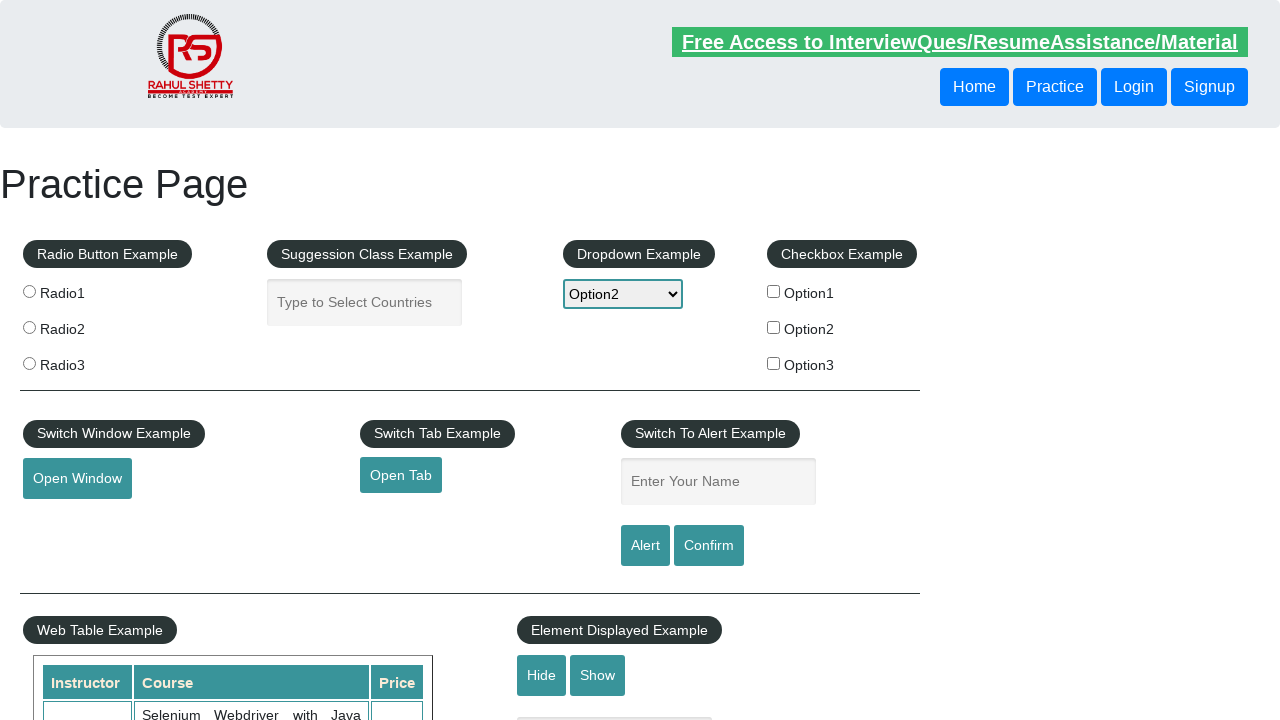

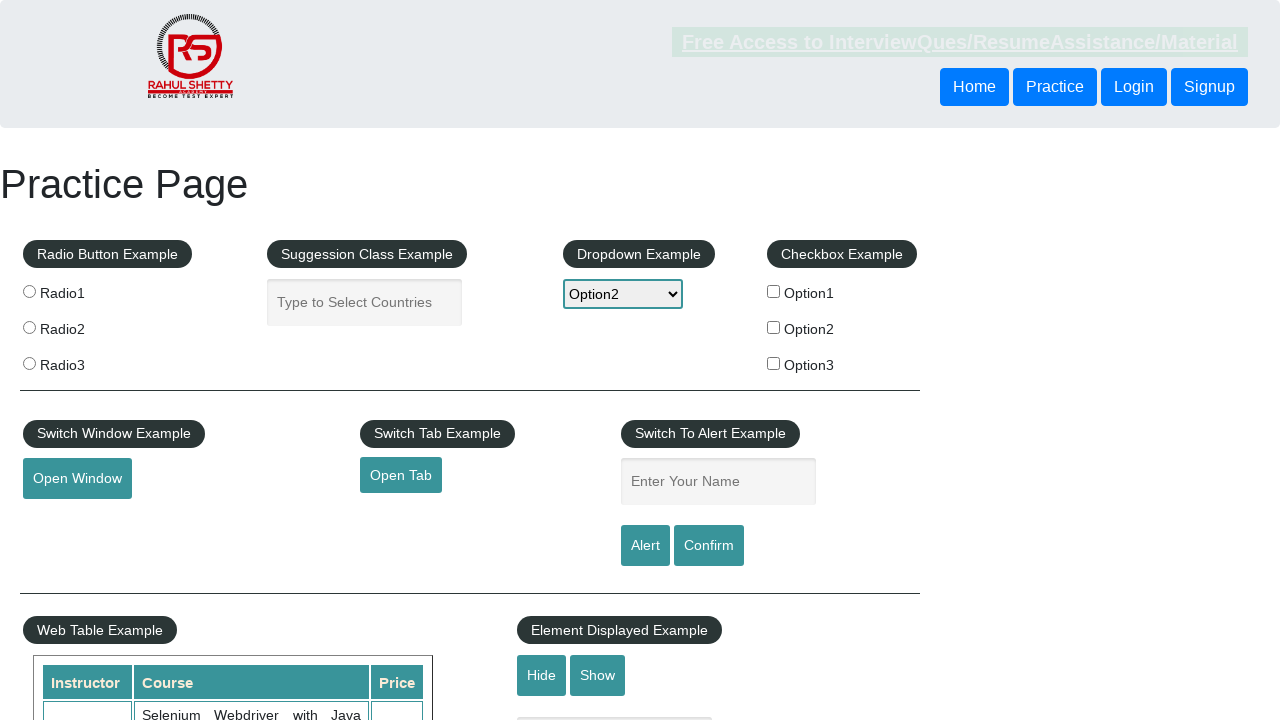